Tests dropdown selection functionality by selecting options using different methods (index, visible text, and sending keys)

Starting URL: https://www.leafground.com/select.xhtml

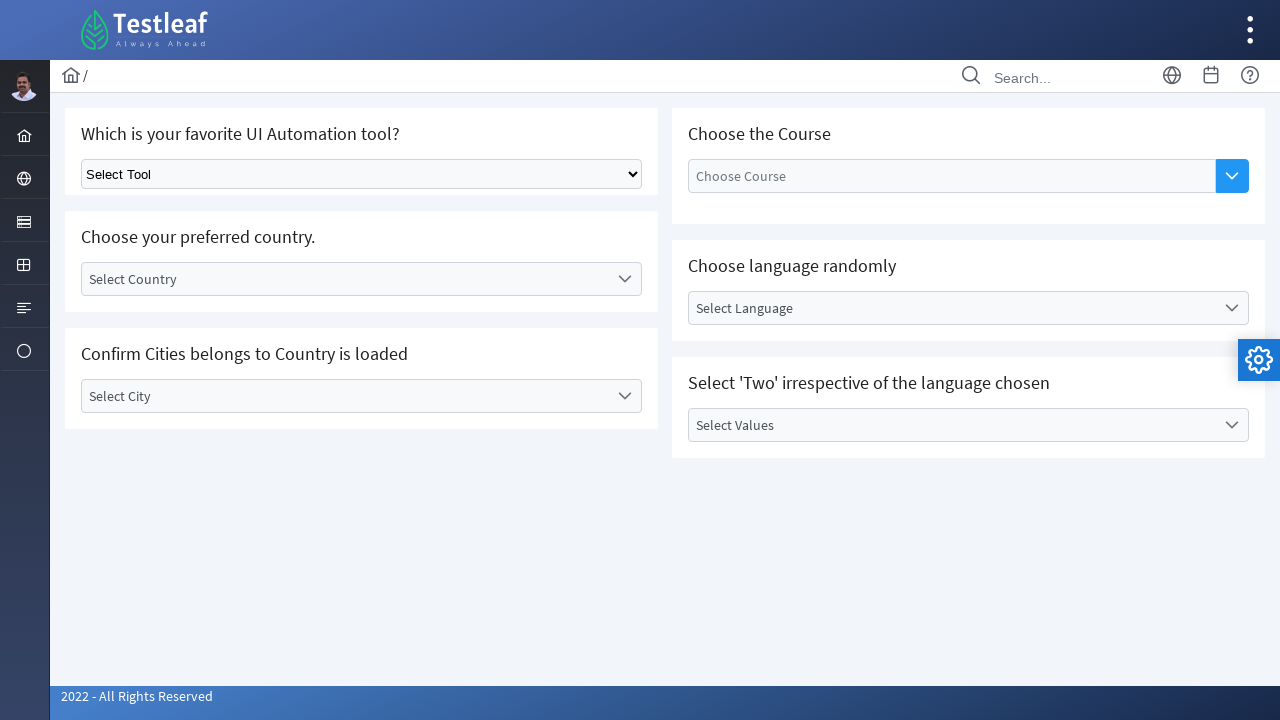

Located dropdown element using XPath selector
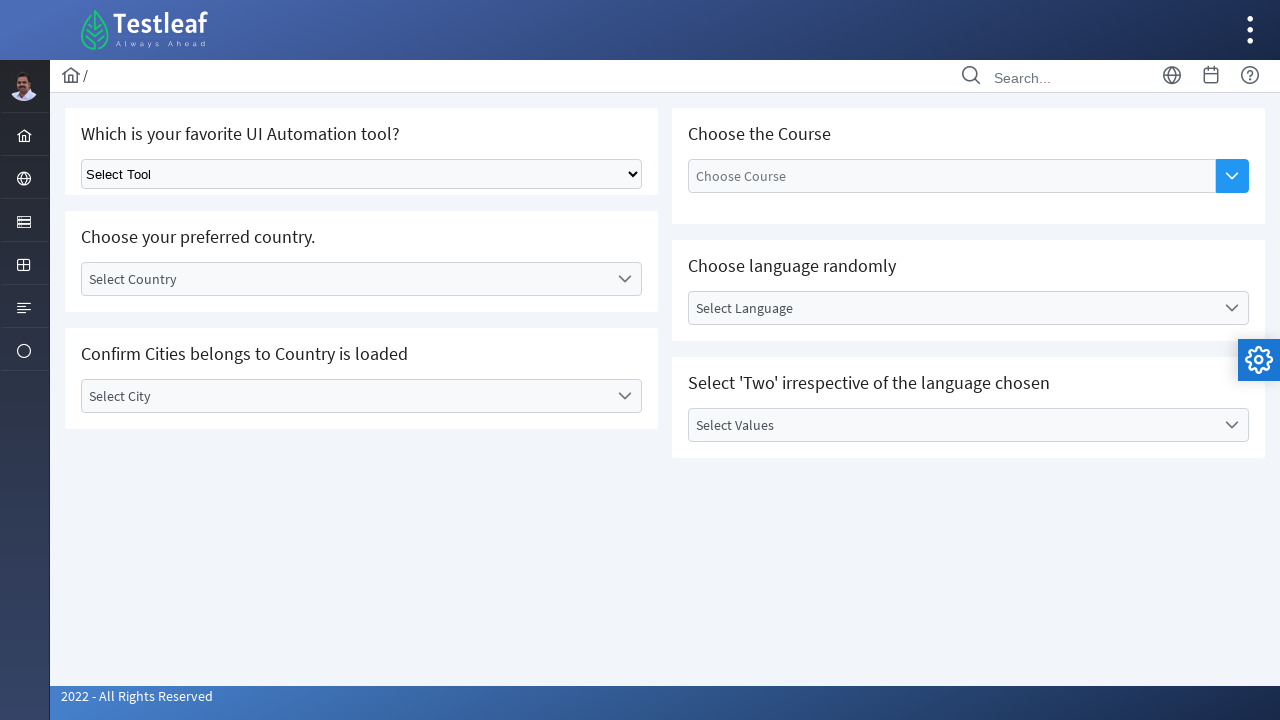

Selected dropdown option by index 1 (second option) on xpath=//*[@id='j_idt87']/div/div[1]/div[1]/div/div/select
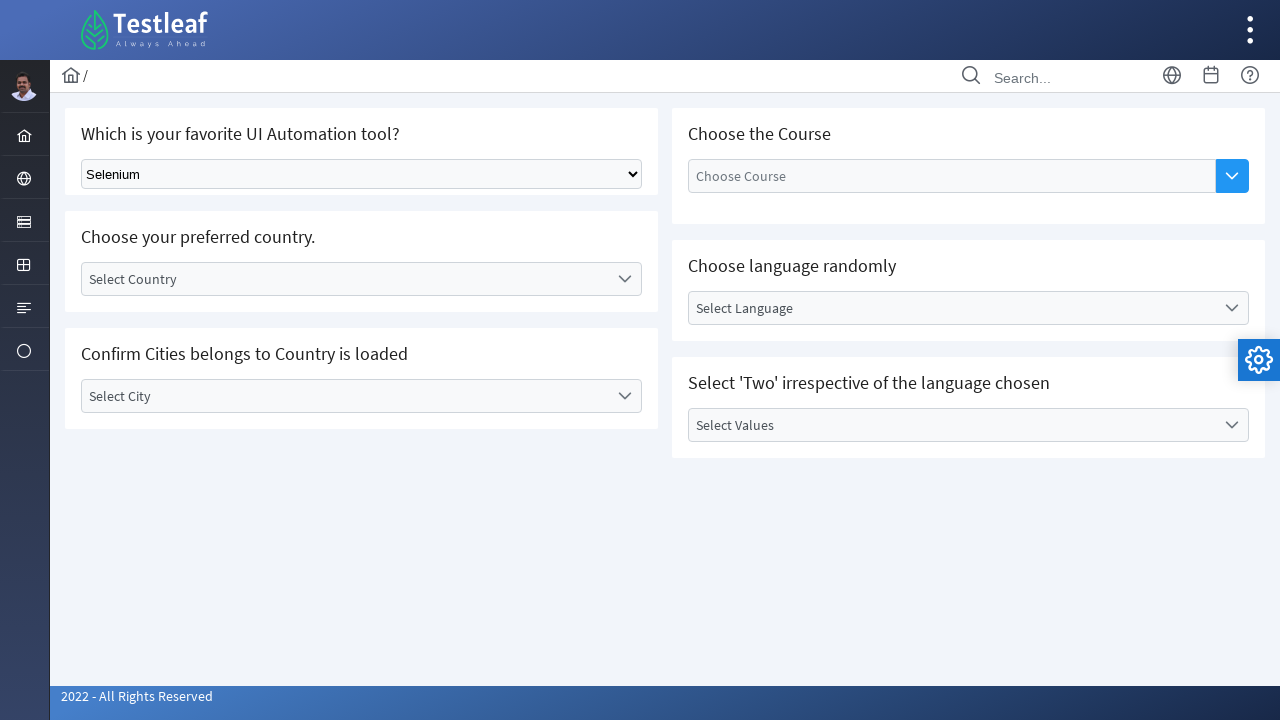

Selected dropdown option by visible text 'Cypress' on xpath=//*[@id='j_idt87']/div/div[1]/div[1]/div/div/select
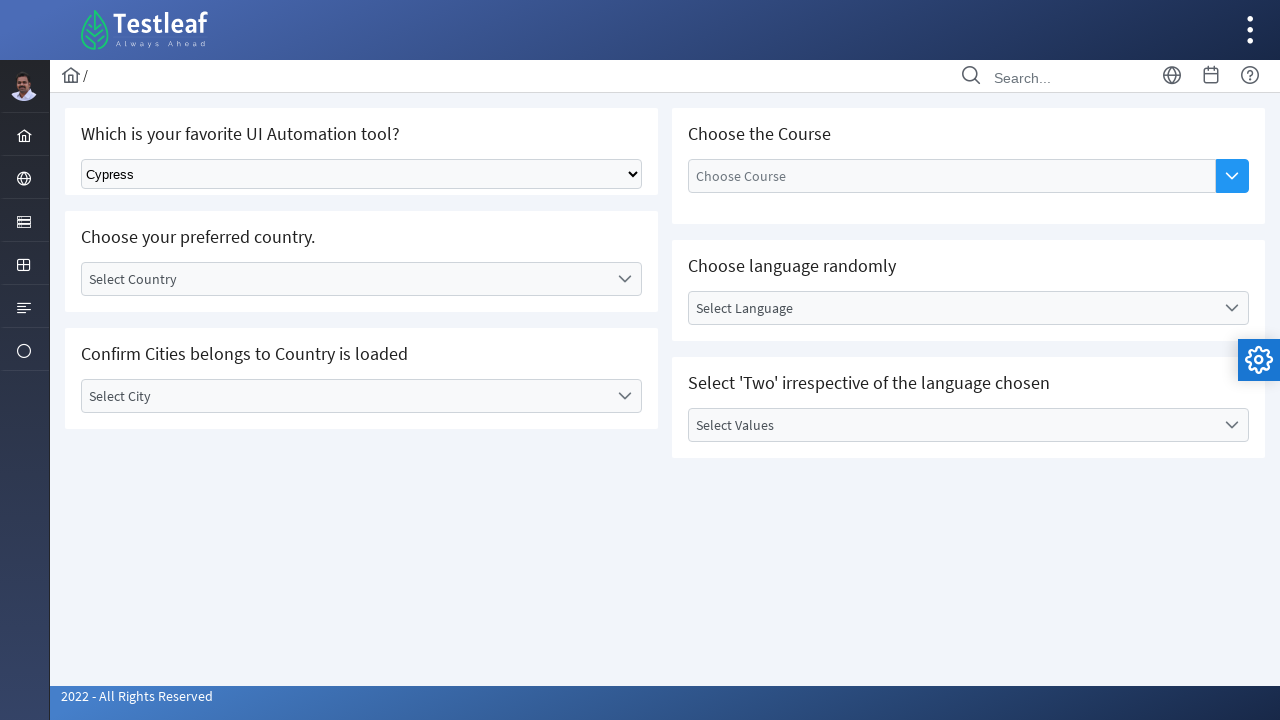

Typed 'Playwright' into the dropdown field on xpath=//*[@id='j_idt87']/div/div[1]/div[1]/div/div/select
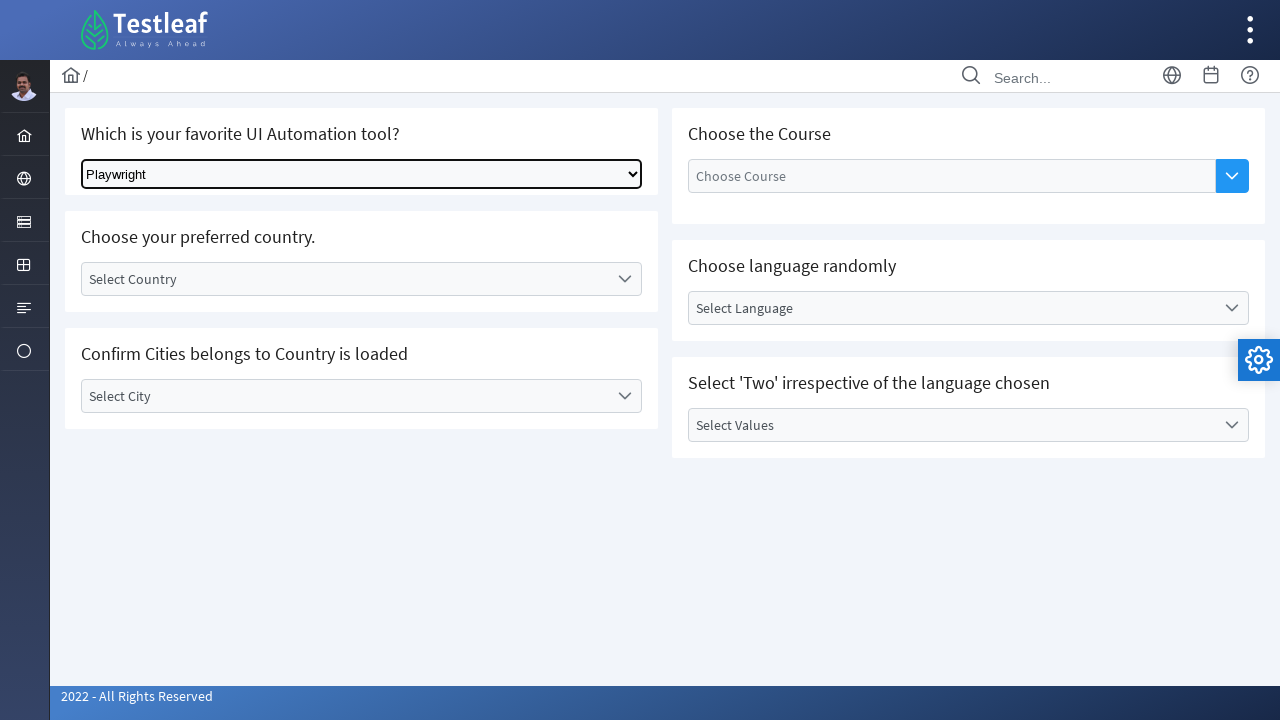

Retrieved all dropdown options - count: 5
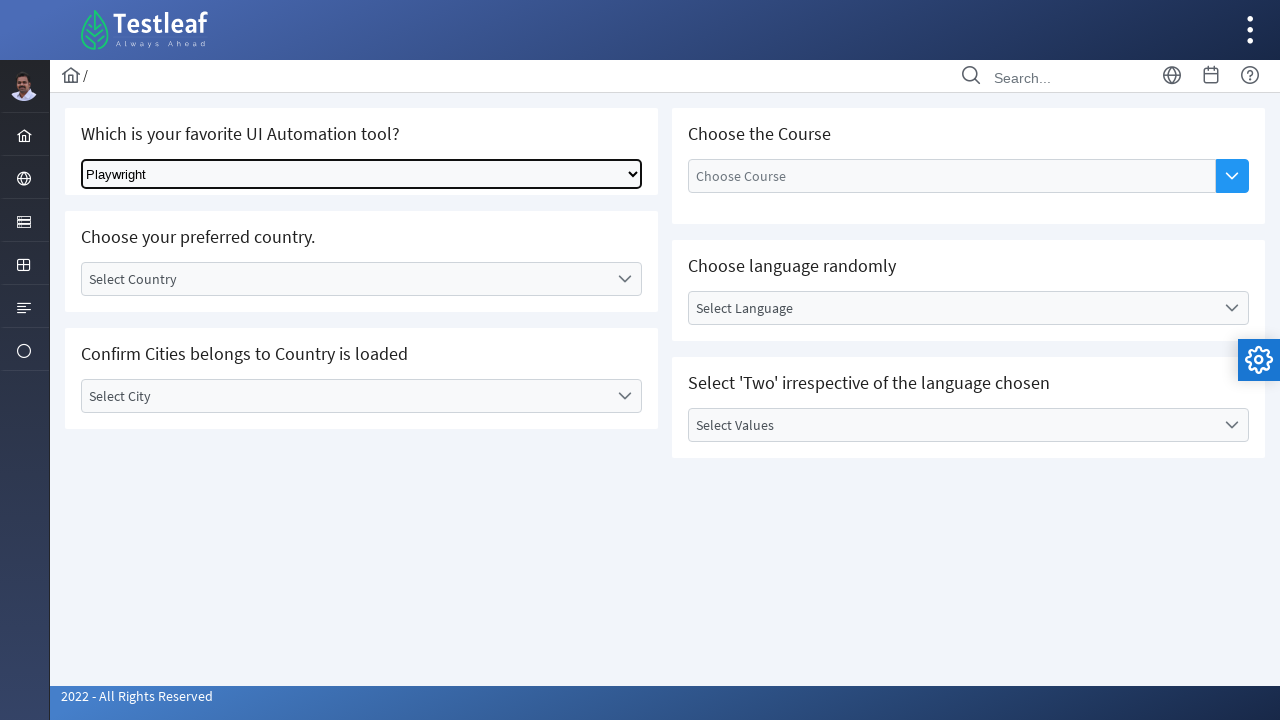

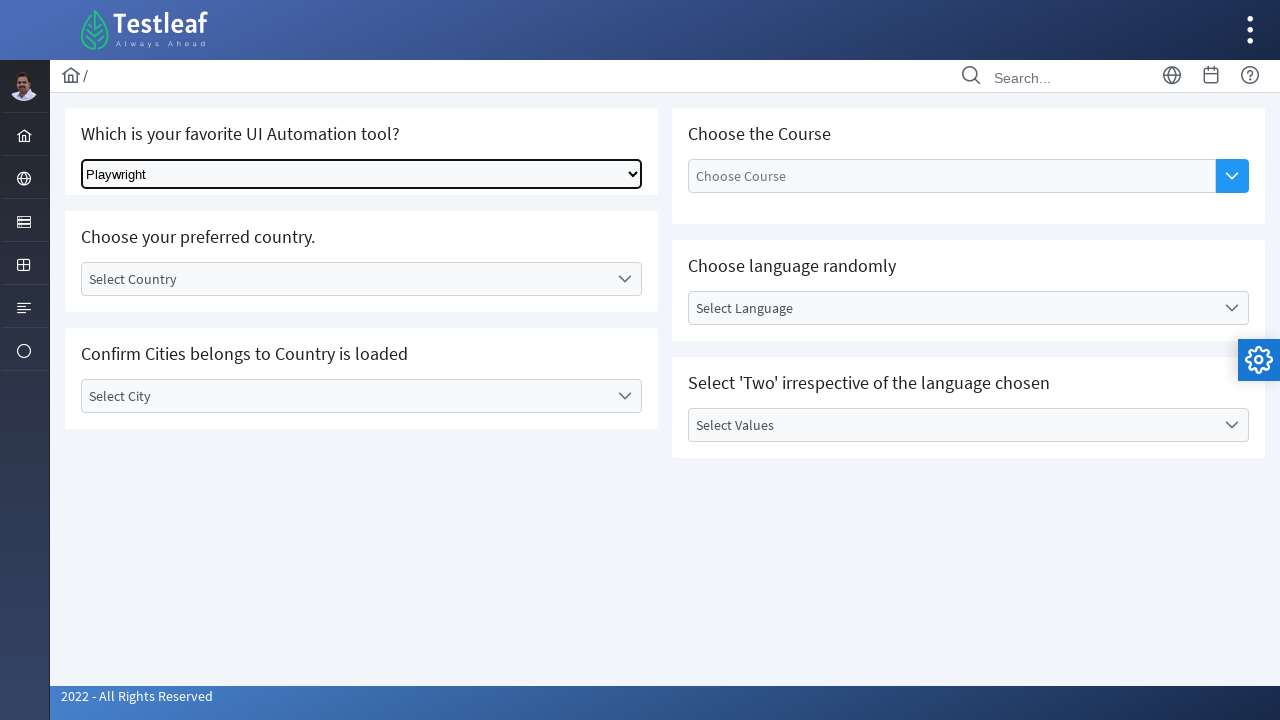